Tests dropdown selection functionality by selecting options using different methods (by value, by visible text, and by index)

Starting URL: https://www.rahulshettyacademy.com/AutomationPractice/

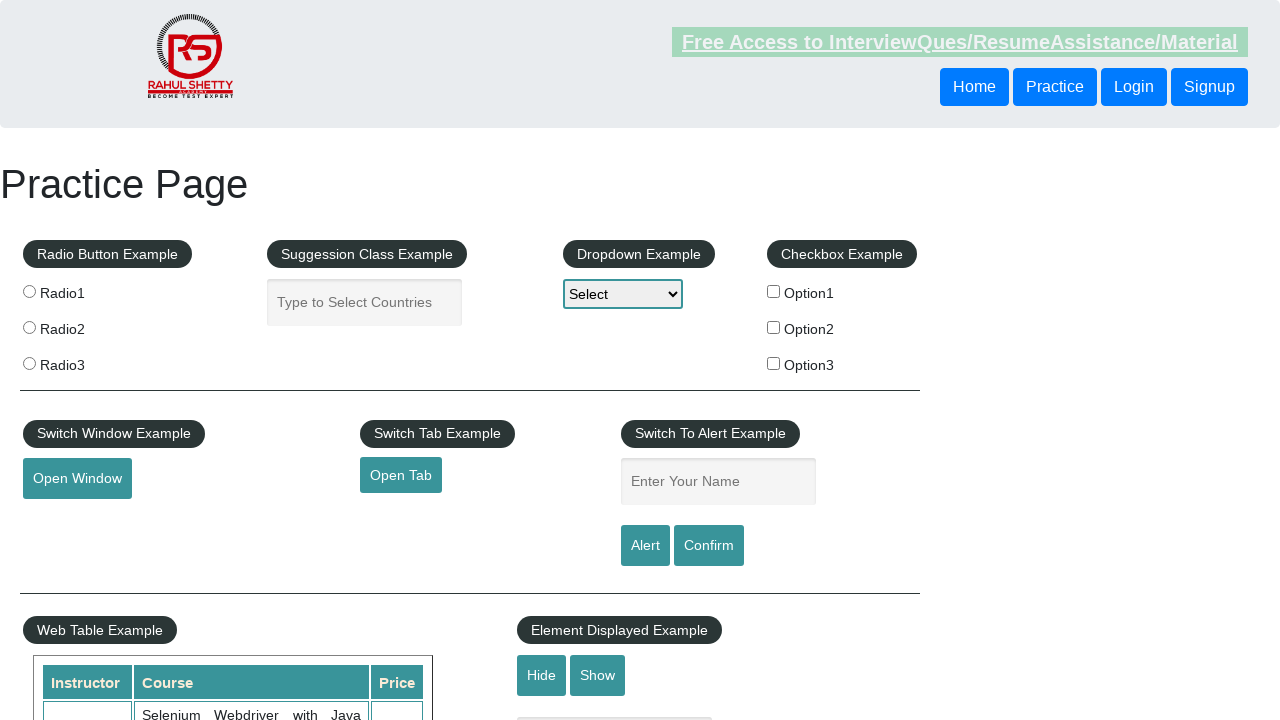

Located dropdown element with id 'dropdown-class-example'
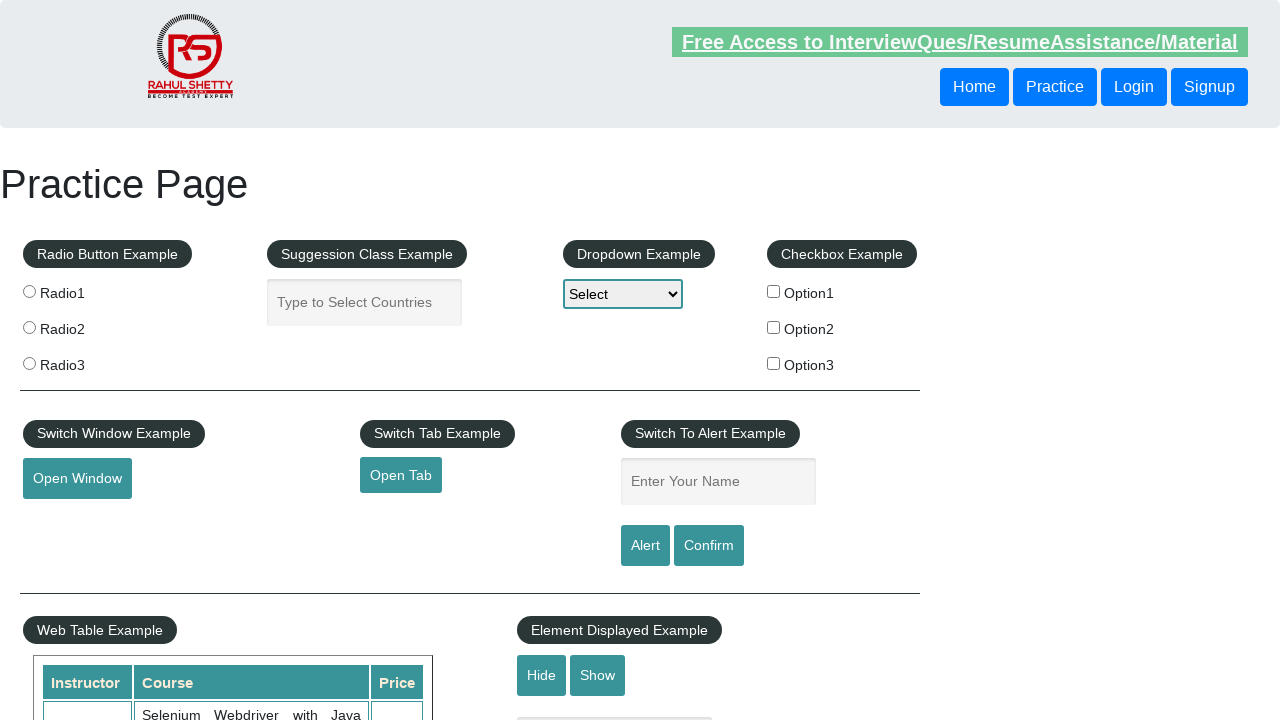

Selected dropdown option by value 'option1' on #dropdown-class-example
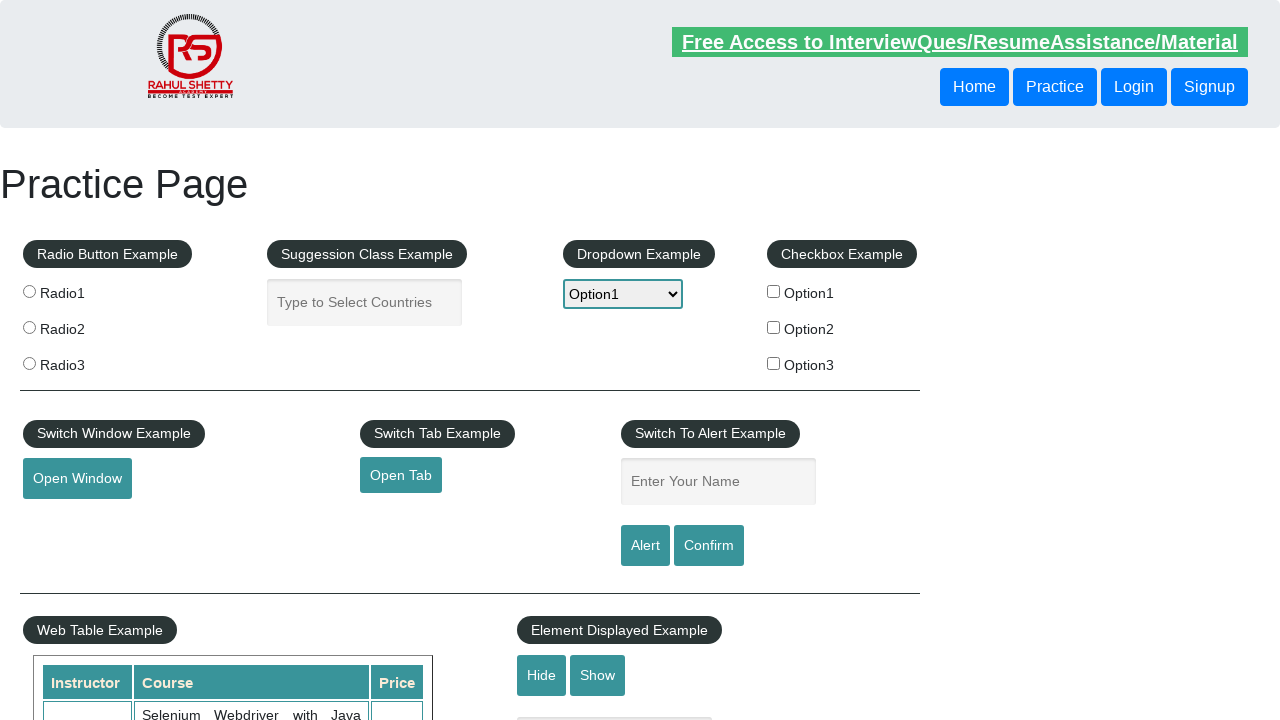

Selected dropdown option by visible text 'Option2' on #dropdown-class-example
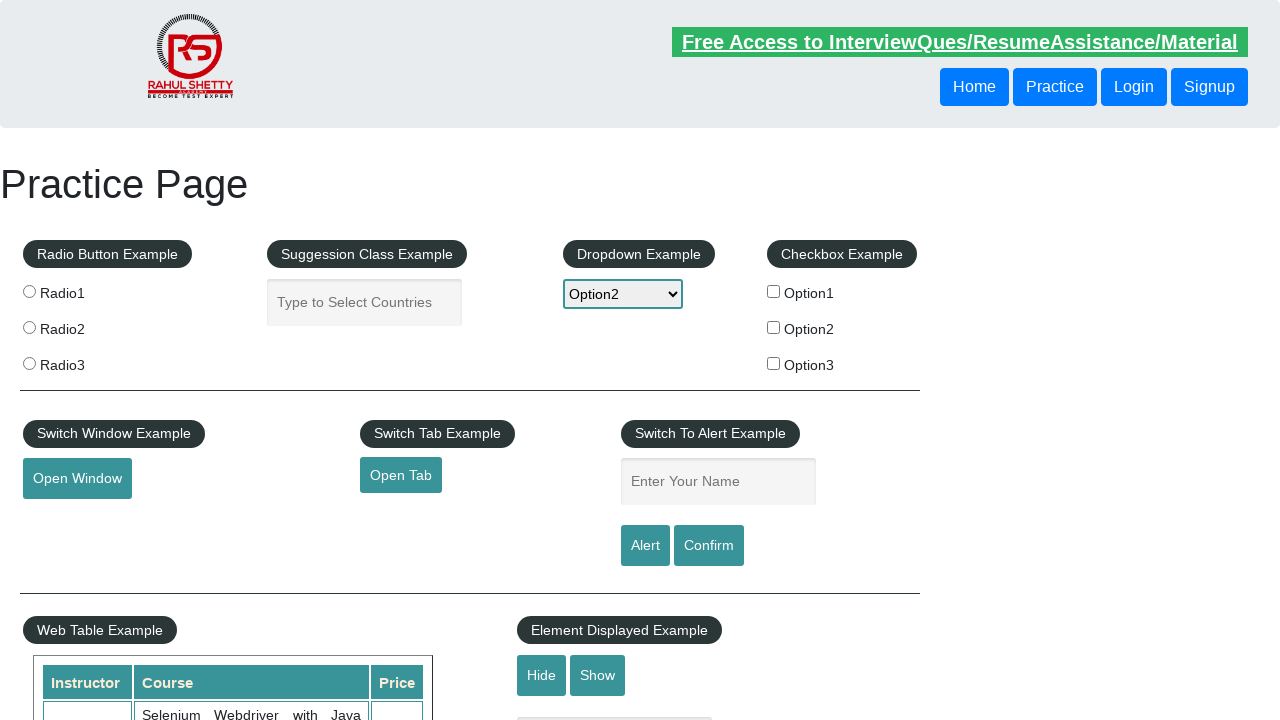

Selected dropdown option by index 3 on #dropdown-class-example
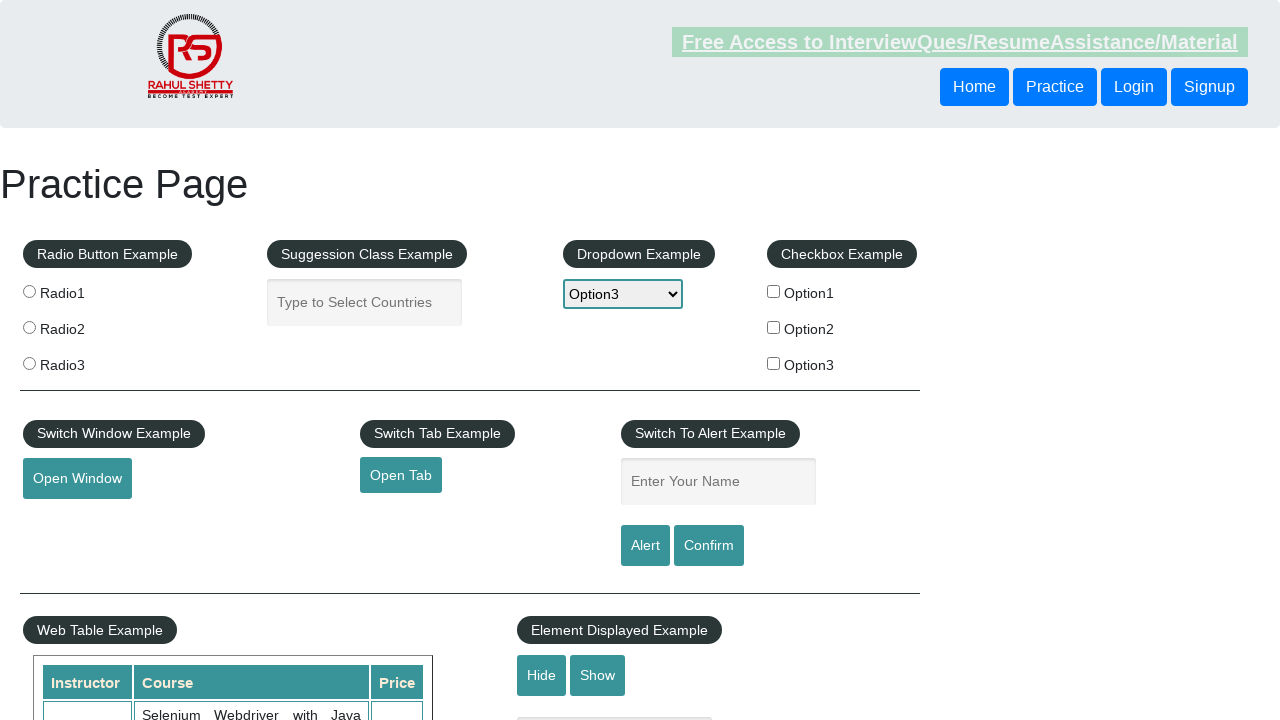

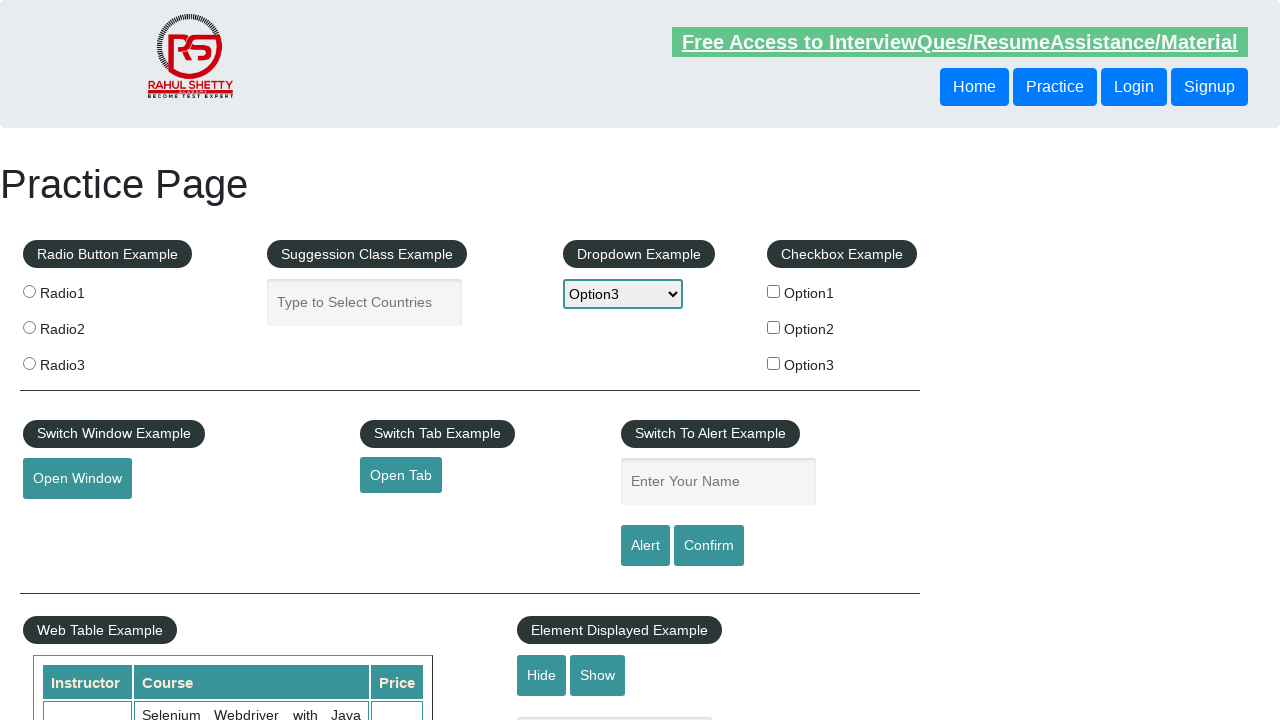